Navigates to the home page and clicks on the Students link to navigate to the students section

Starting URL: https://gravitymvctestapplication.azurewebsites.net/

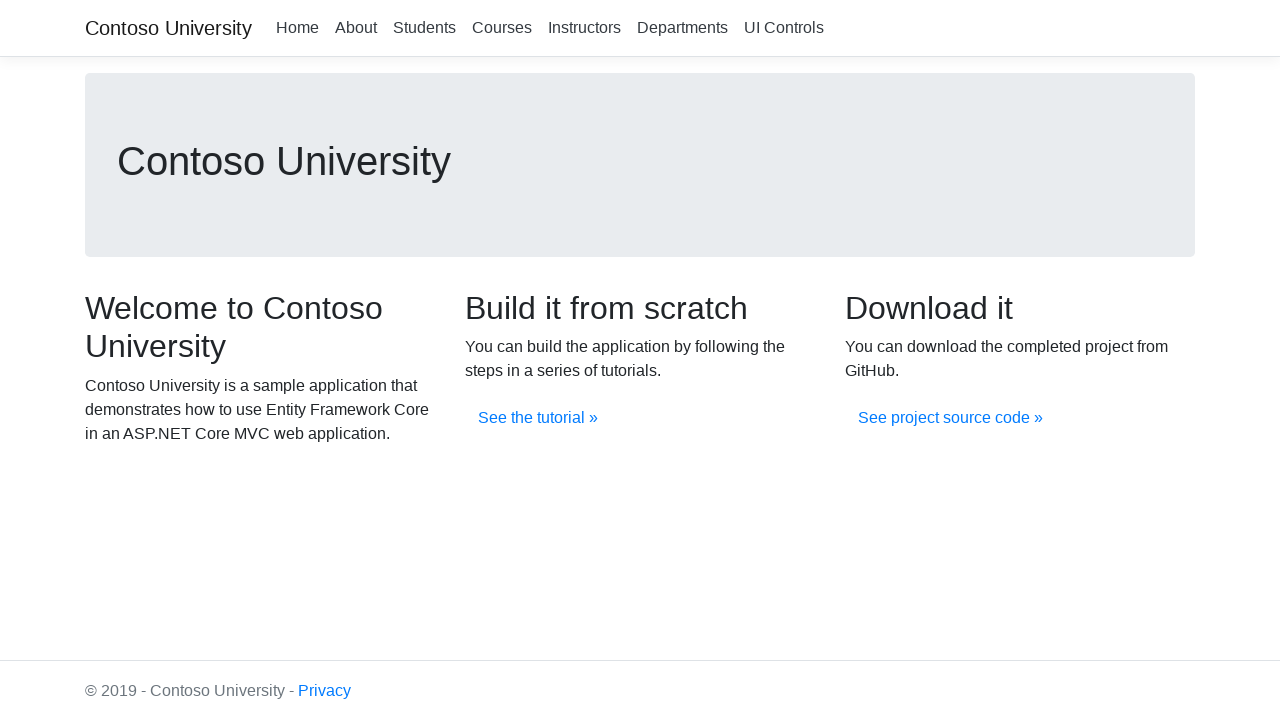

Navigated to home page
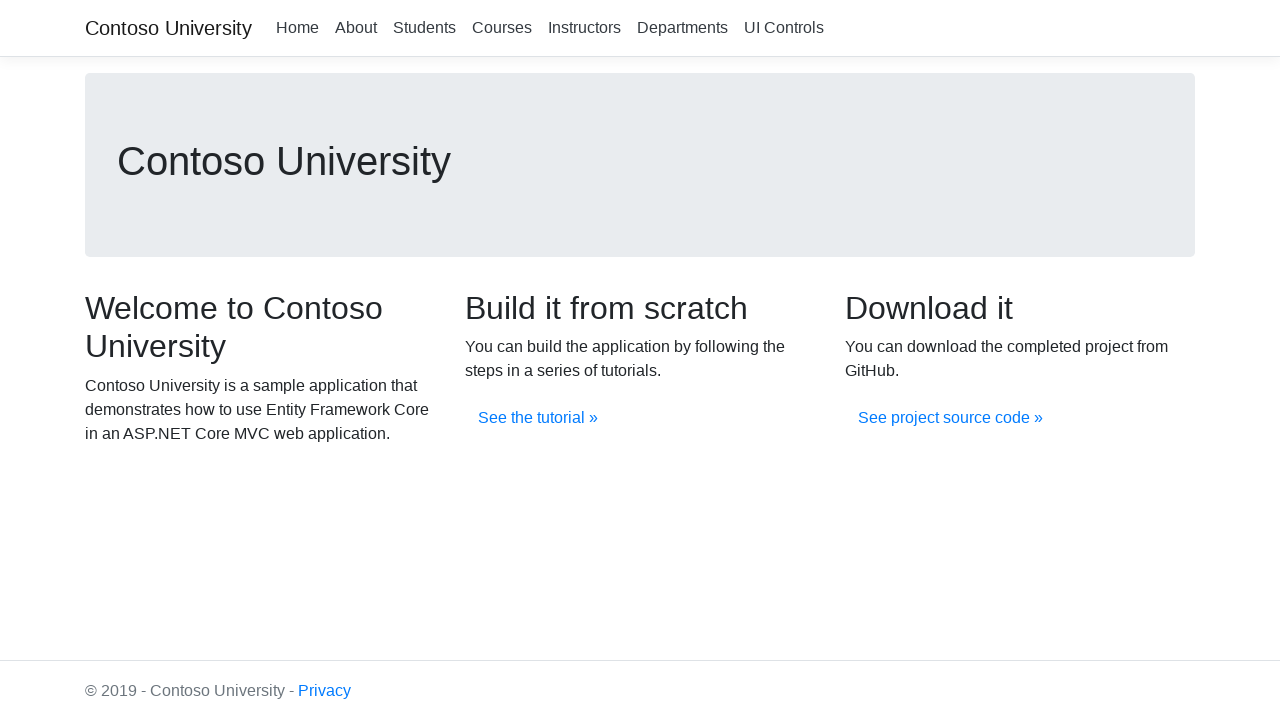

Clicked on Students link at (424, 28) on xpath=//a[.='Students']
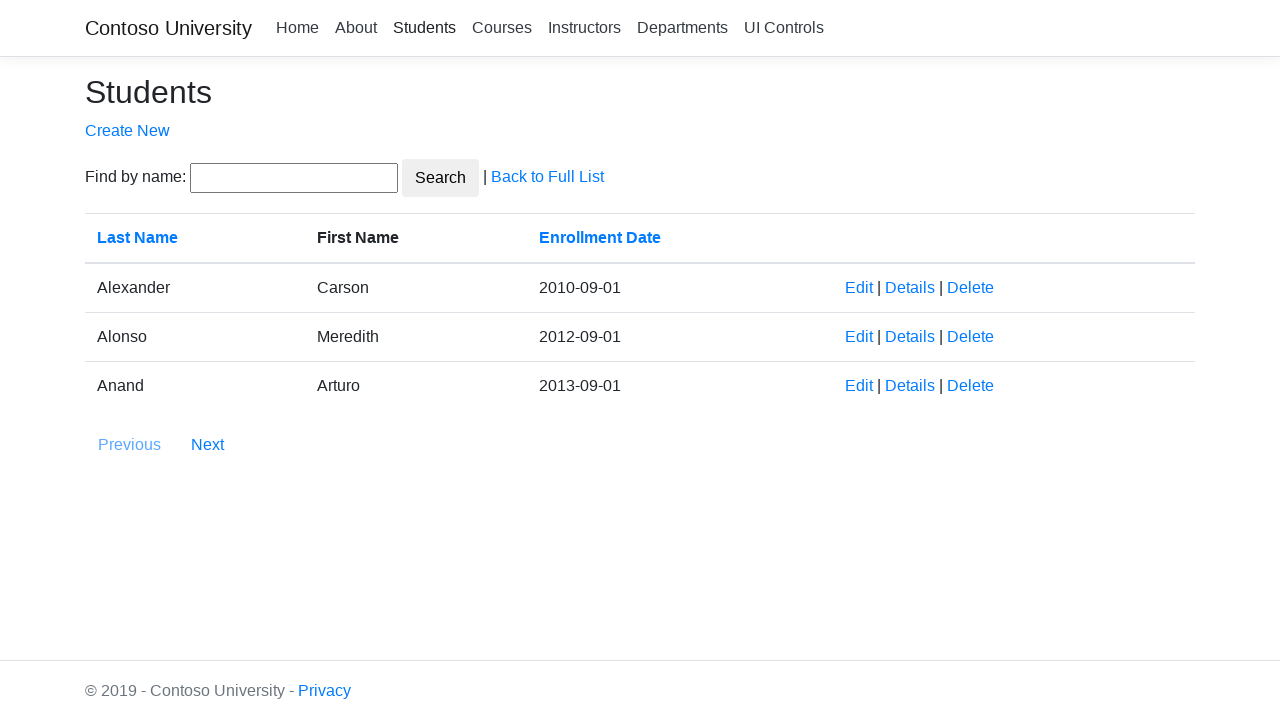

Navigation to students section completed
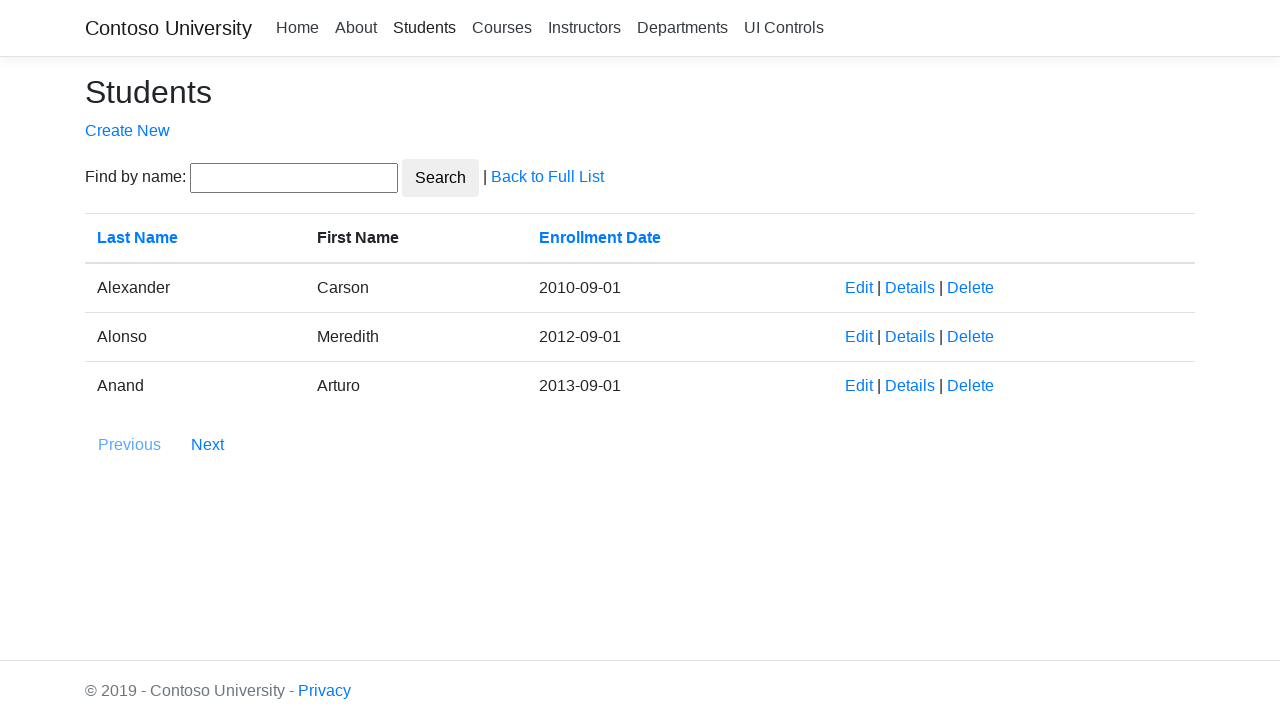

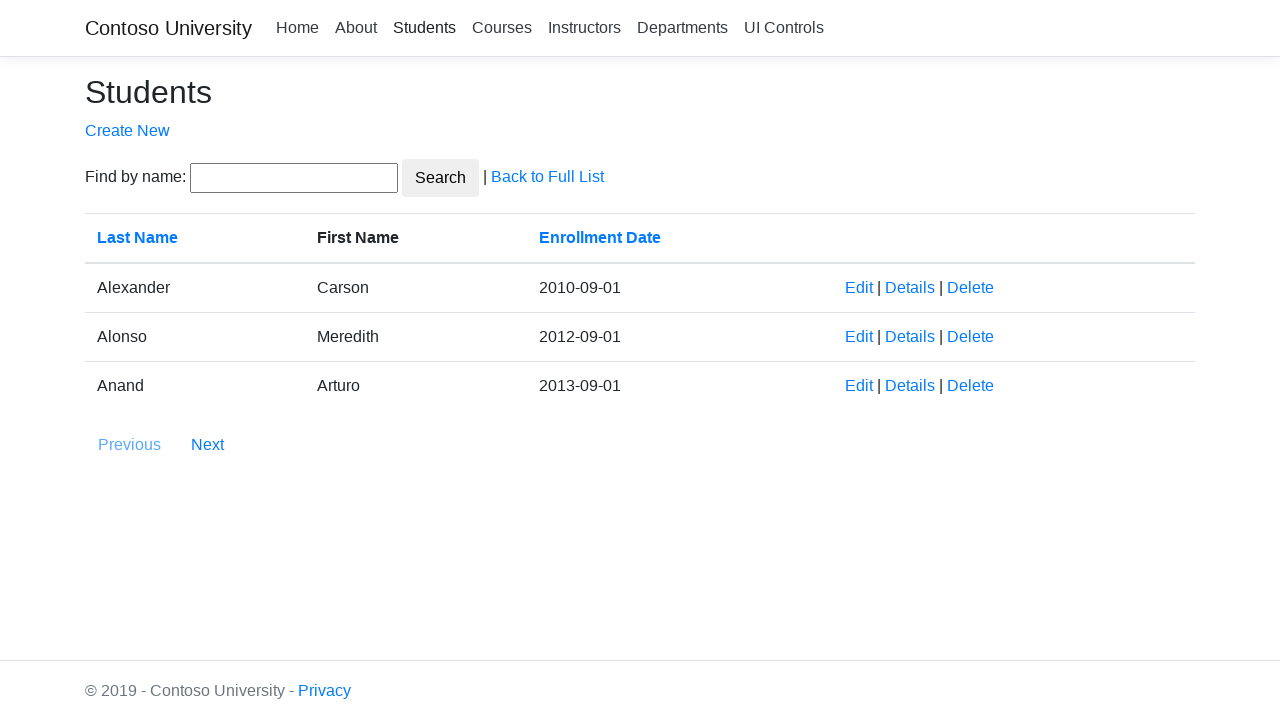